Tests prompt alert by entering text and accepting the dialog

Starting URL: https://demoqa.com/alerts

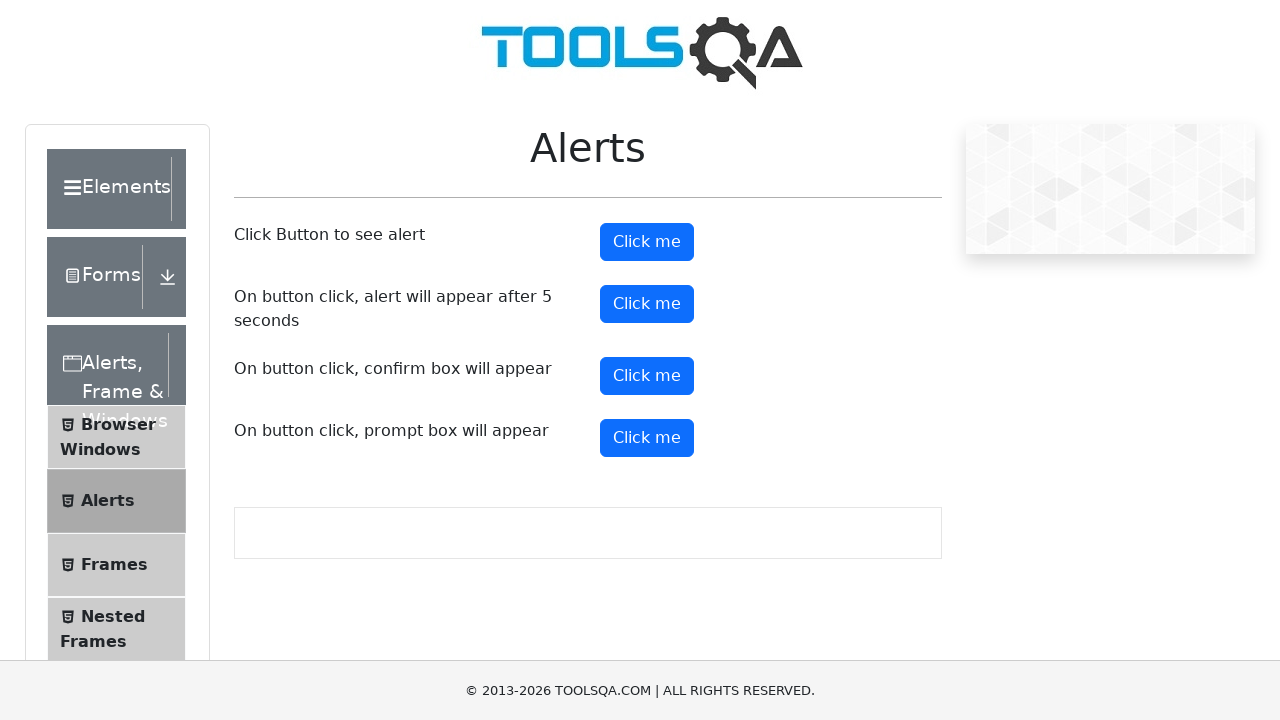

Set up dialog handler to accept prompt with text 'Aury'
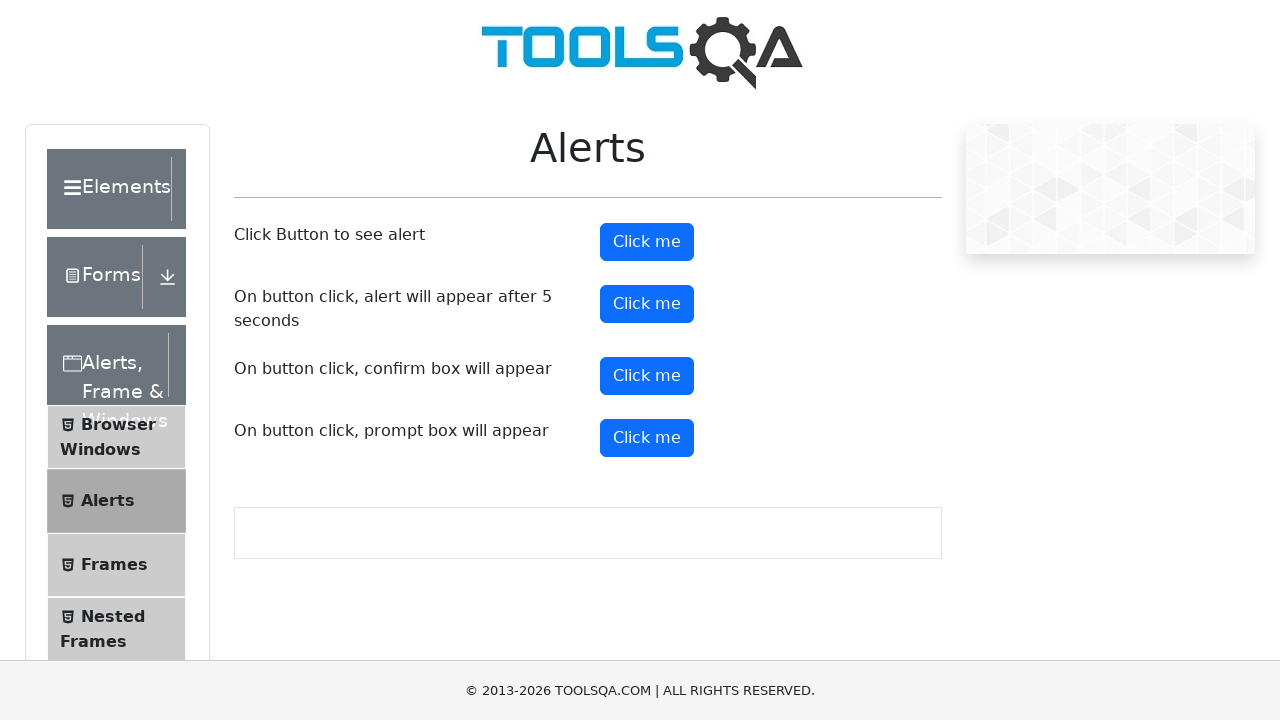

Clicked the prompt button to trigger alert dialog at (647, 438) on #promtButton
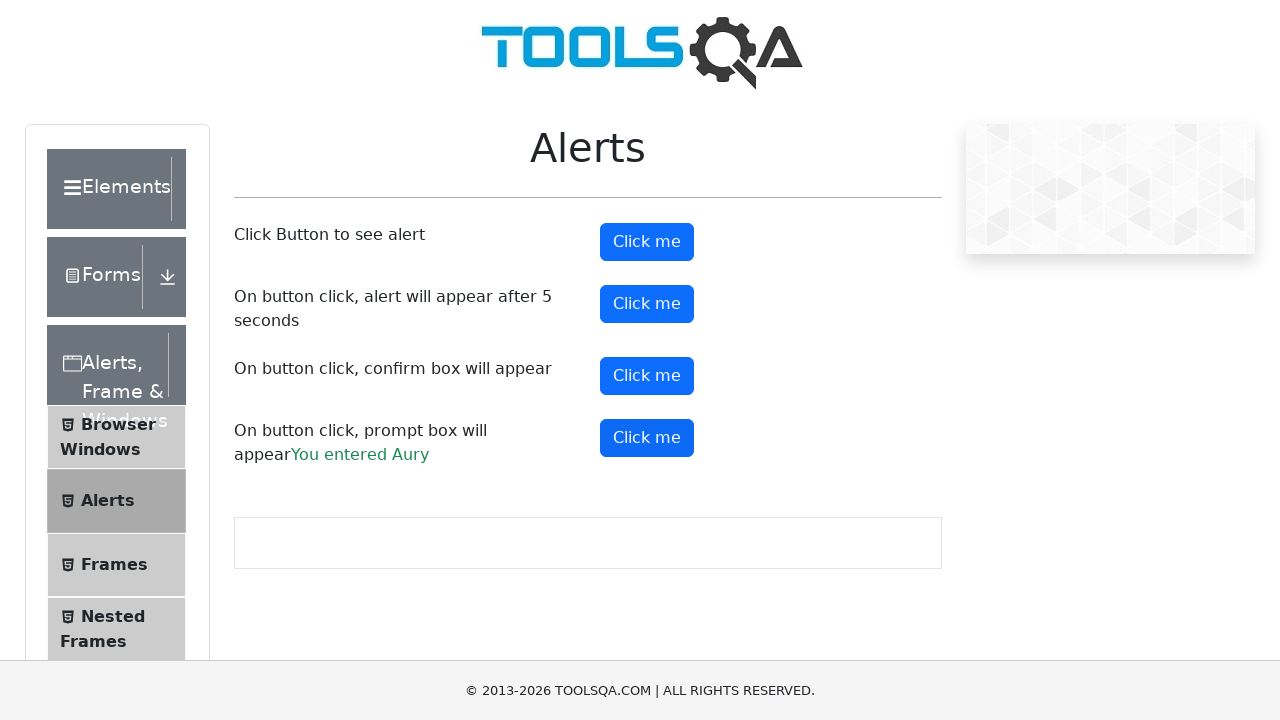

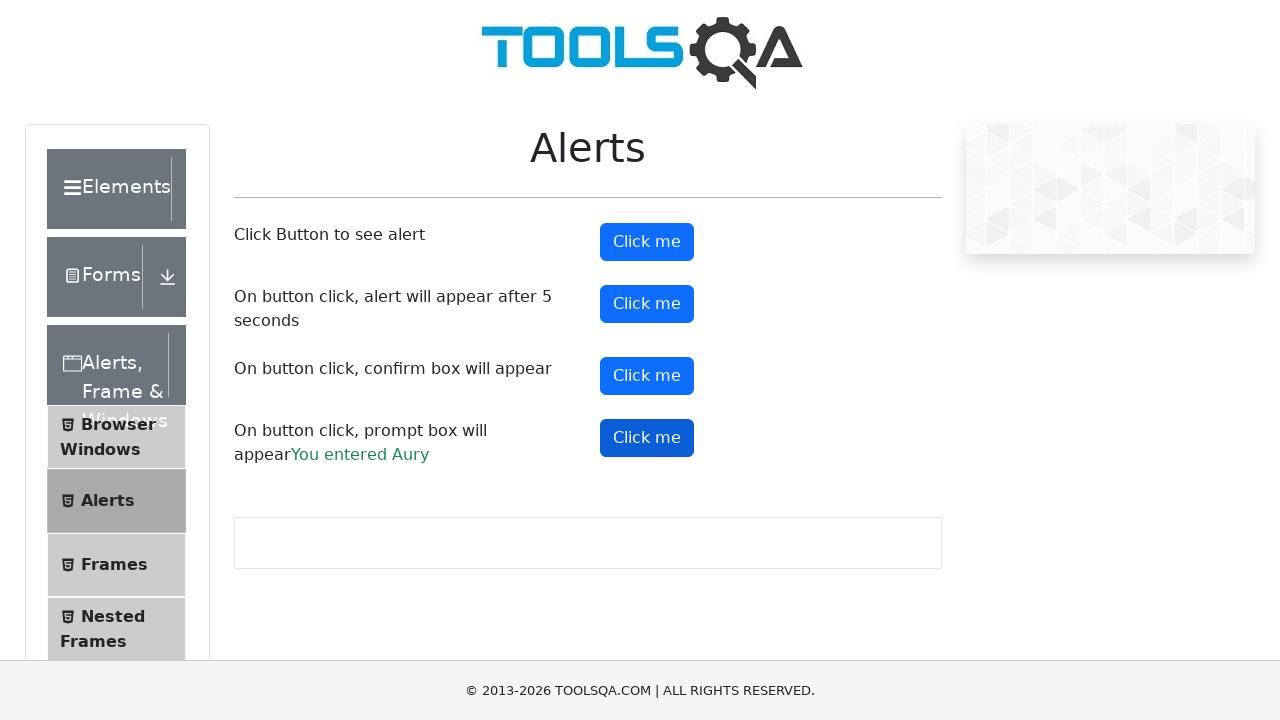